Tests that new todo items are appended to the bottom of the list by creating 3 items and verifying the order

Starting URL: https://demo.playwright.dev/todomvc

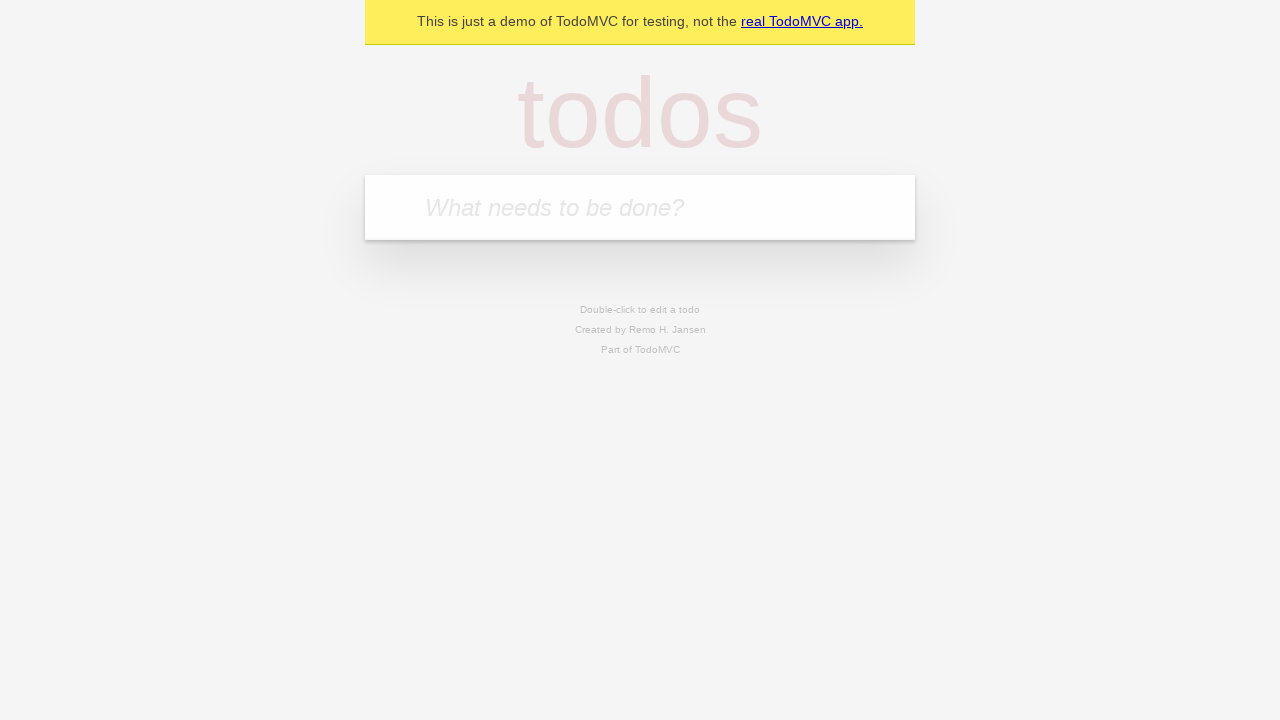

Filled todo input with 'buy some cheese' on internal:attr=[placeholder="What needs to be done?"i]
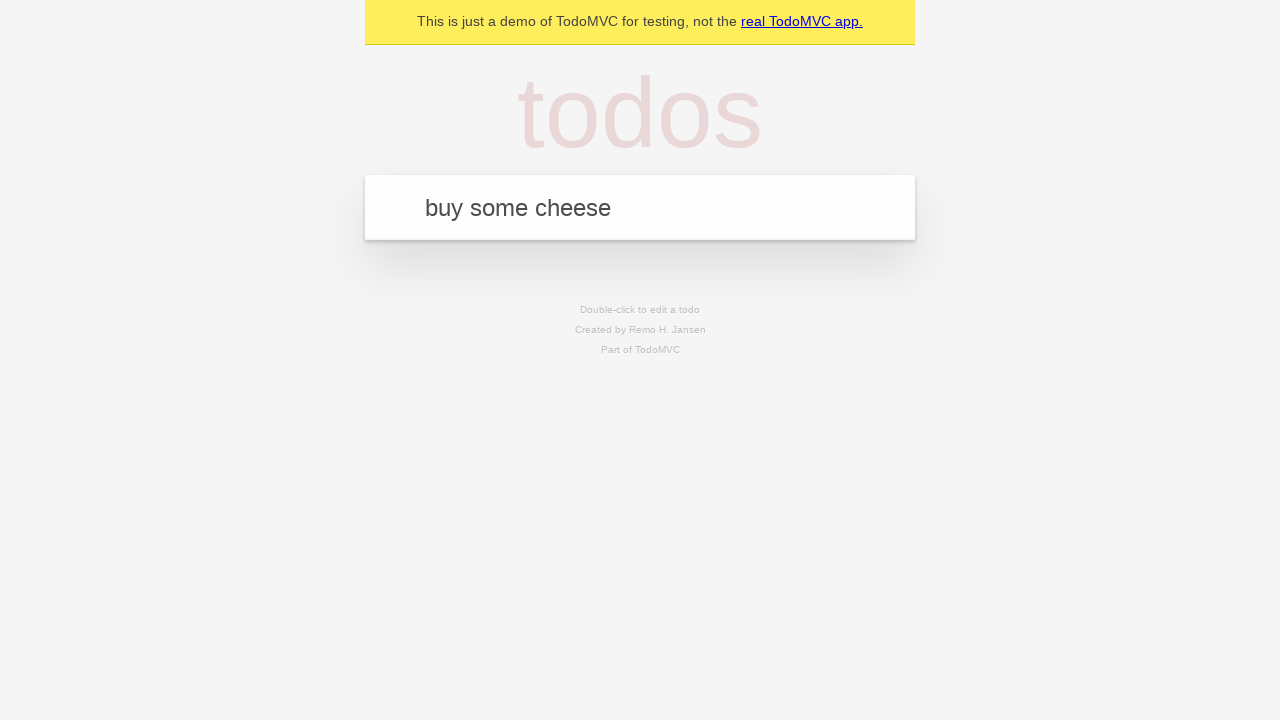

Pressed Enter to add first todo item on internal:attr=[placeholder="What needs to be done?"i]
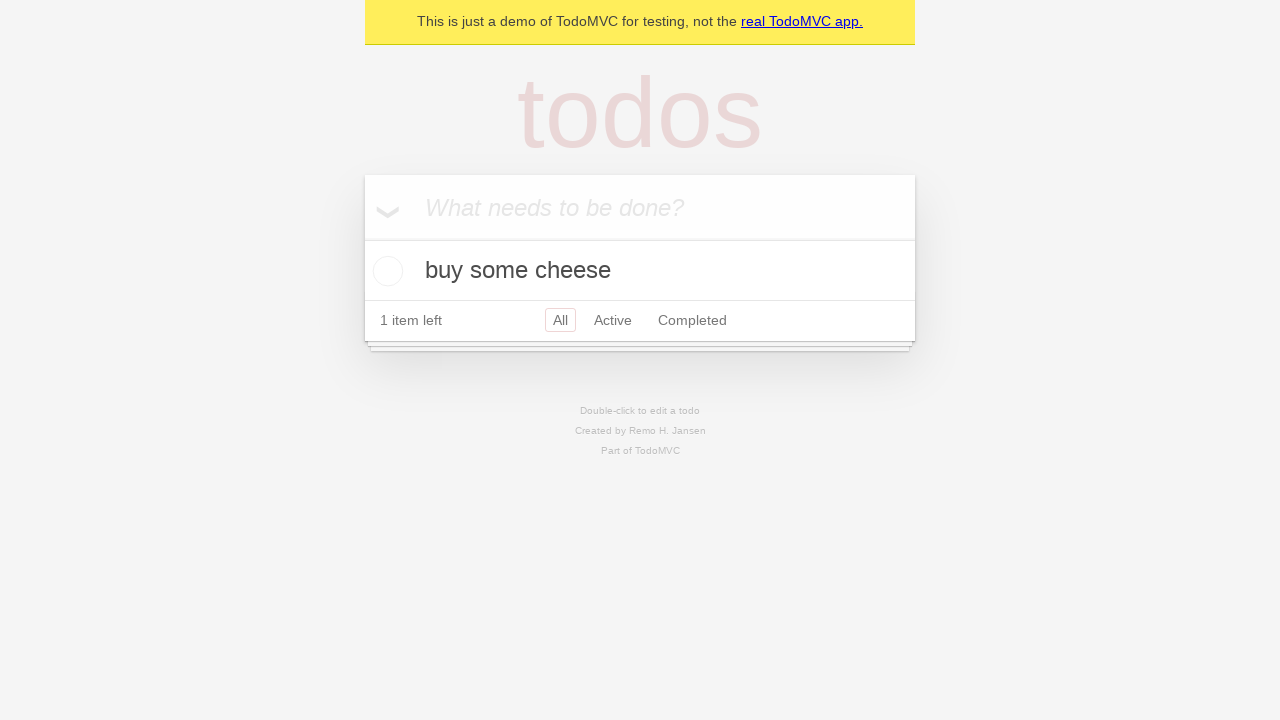

Filled todo input with 'feed the cat' on internal:attr=[placeholder="What needs to be done?"i]
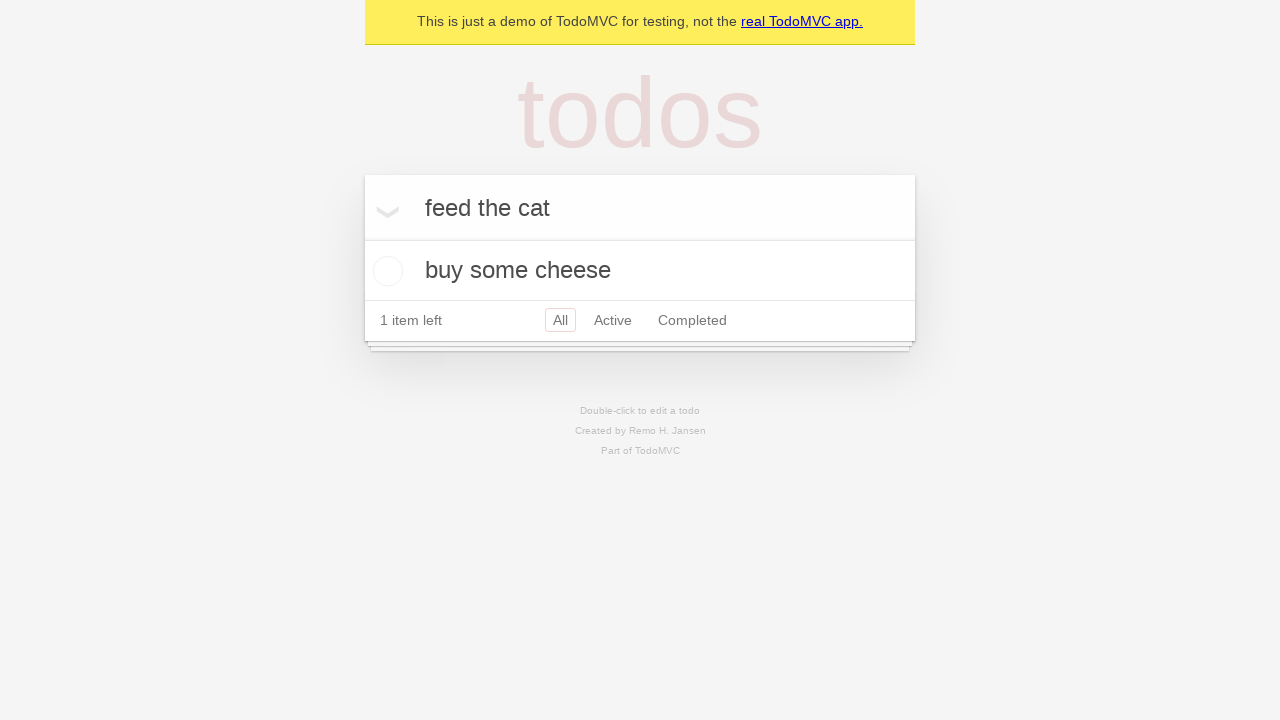

Pressed Enter to add second todo item on internal:attr=[placeholder="What needs to be done?"i]
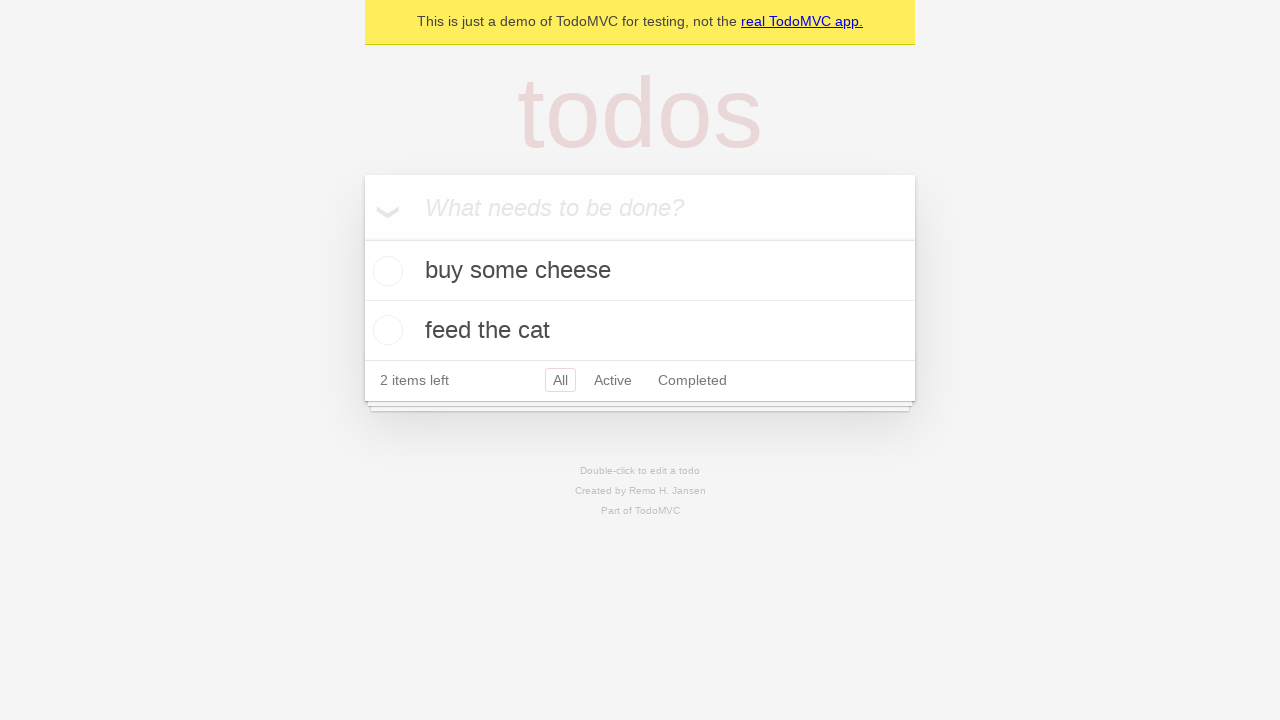

Filled todo input with 'book a doctors appointment' on internal:attr=[placeholder="What needs to be done?"i]
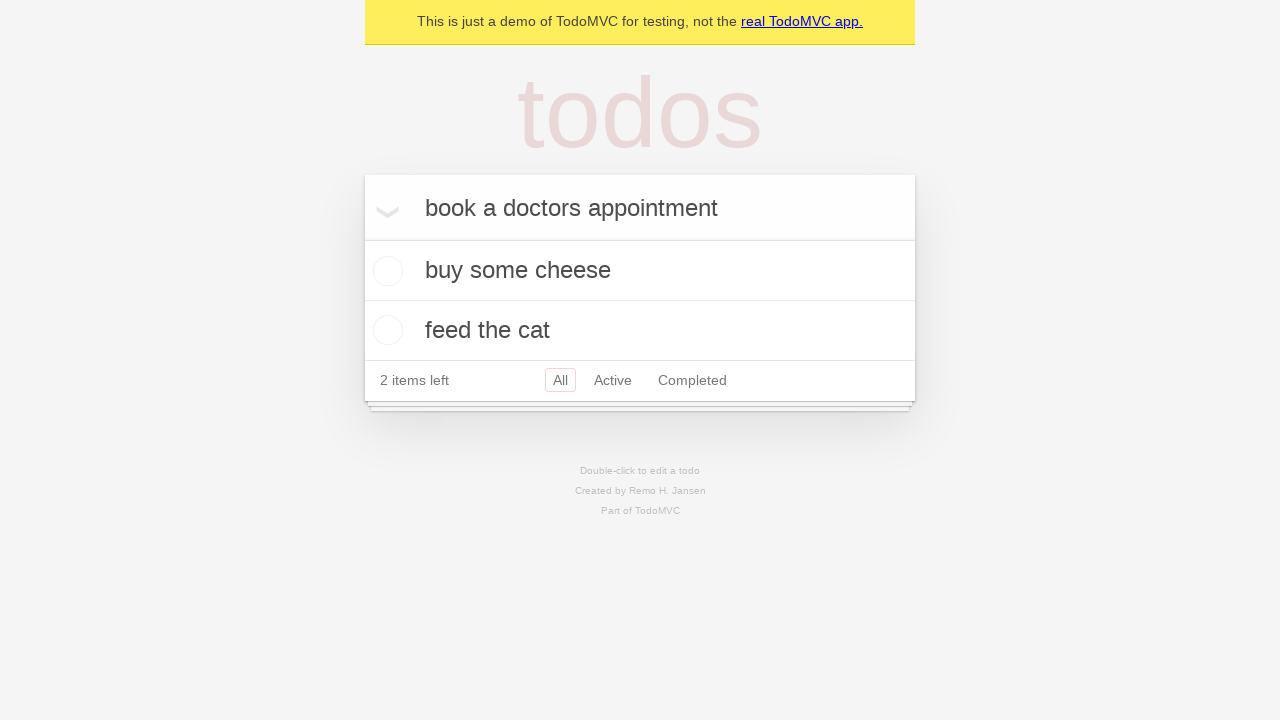

Pressed Enter to add third todo item on internal:attr=[placeholder="What needs to be done?"i]
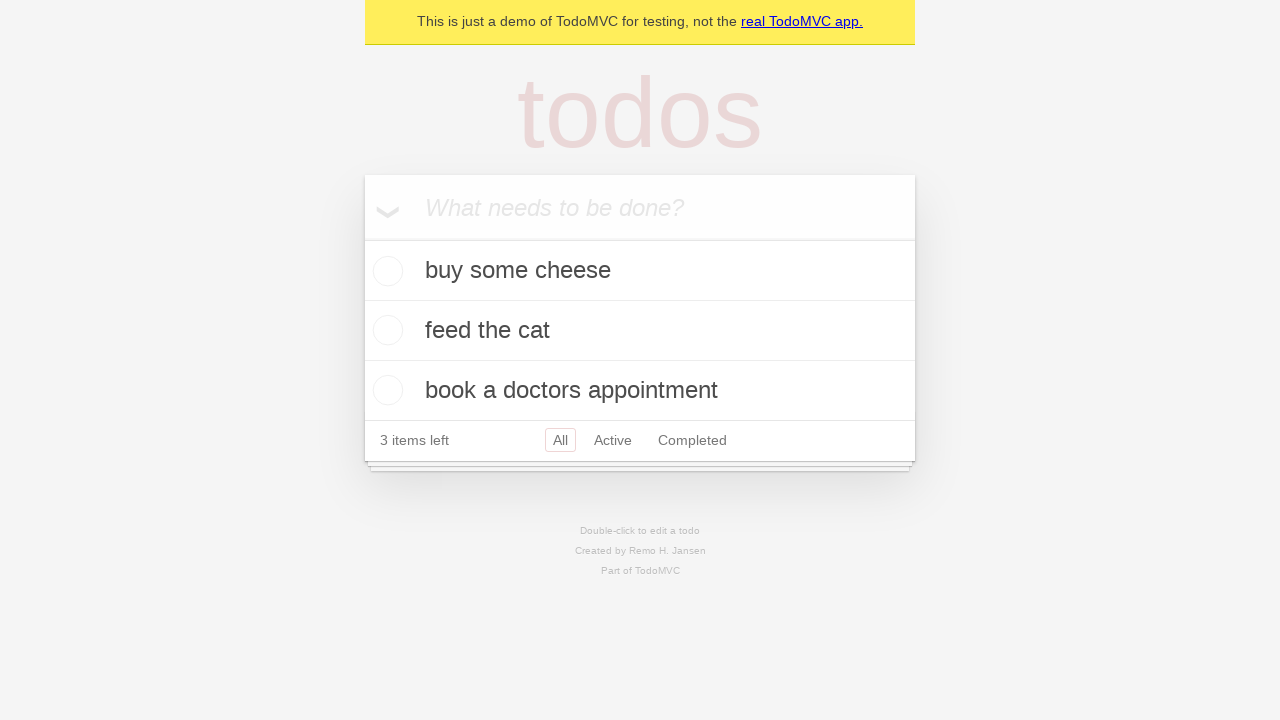

Verified '3 items left' text is visible
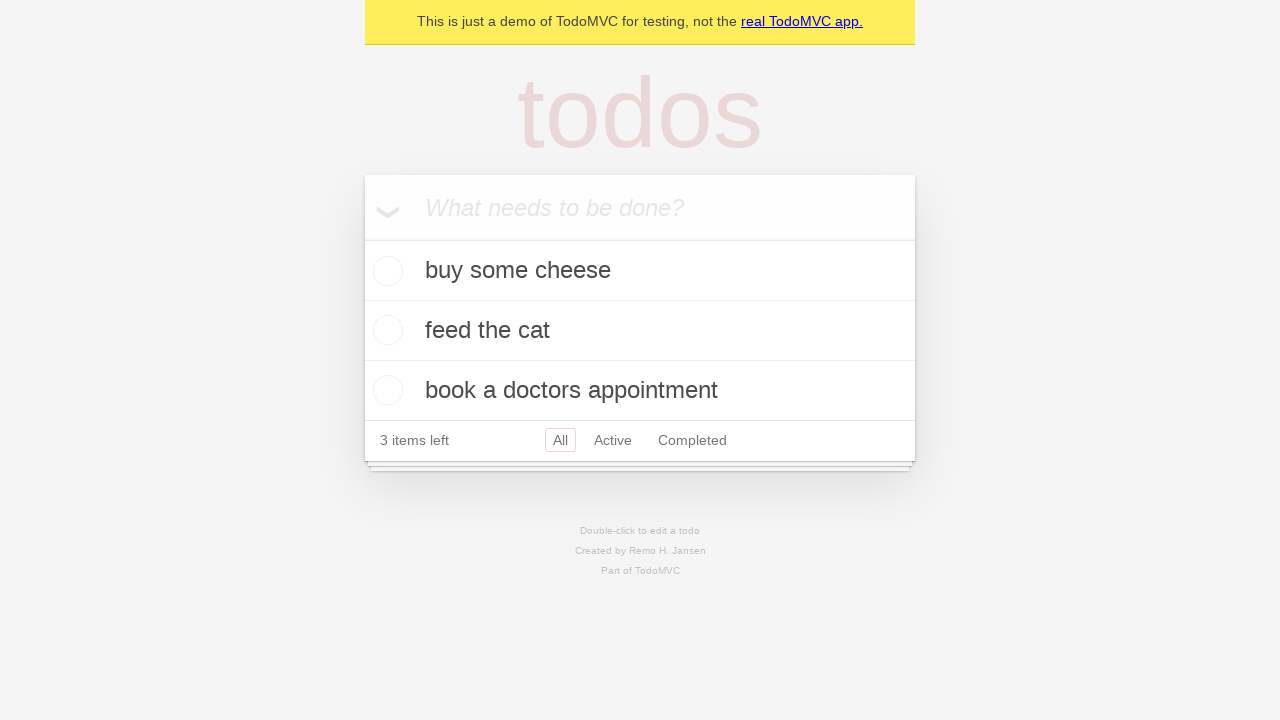

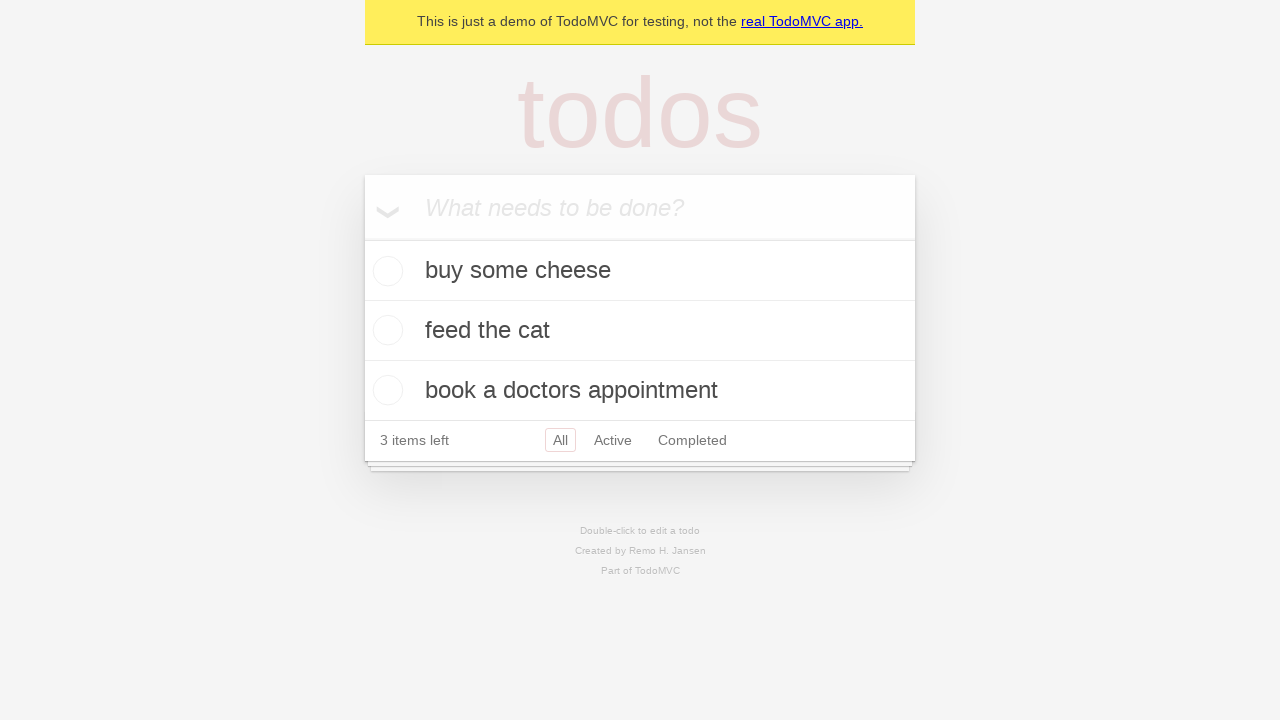